Tests window management by opening a new window, closing it, and switching back to the original window

Starting URL: https://webdriver.io

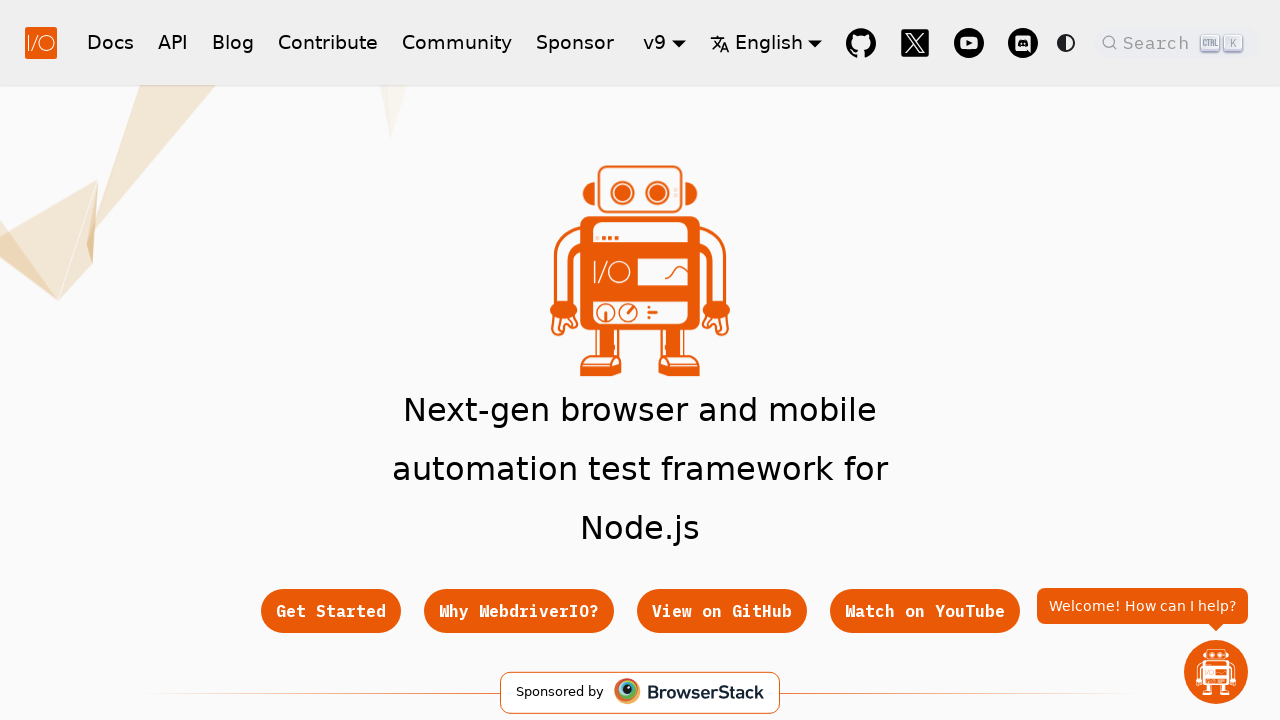

Opened a new page in a new tab
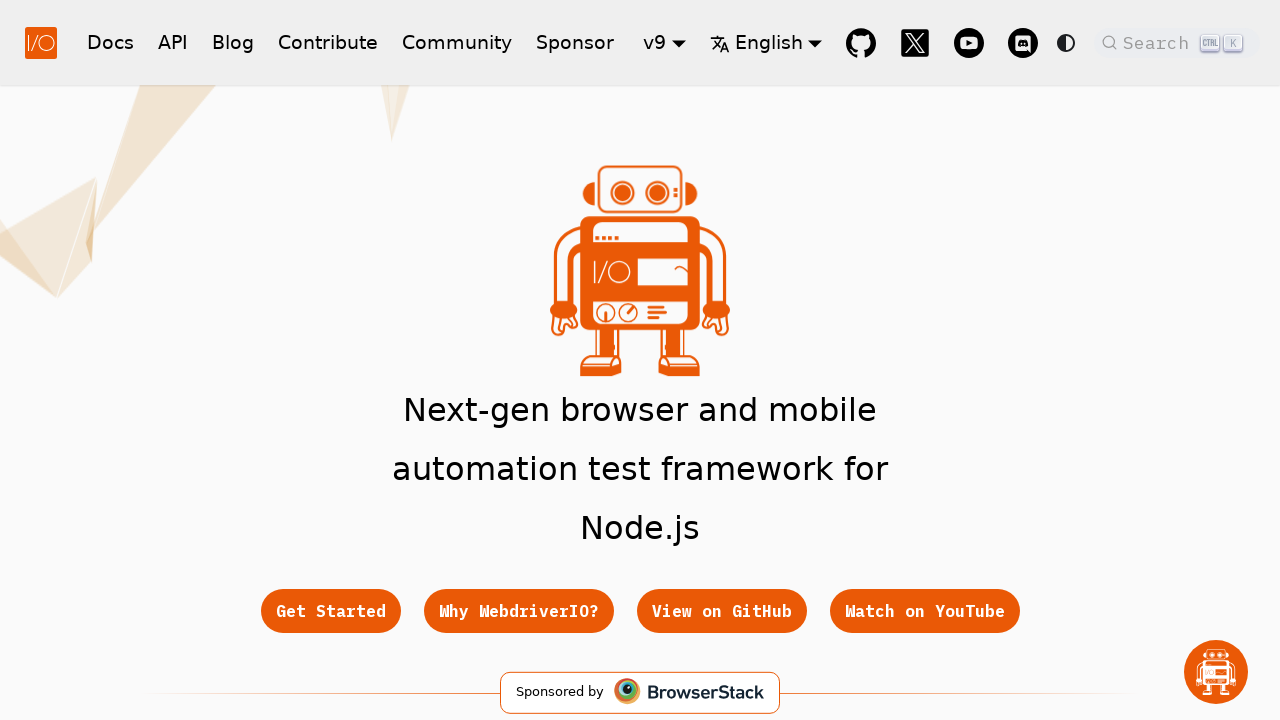

Navigated new page to http://json.org
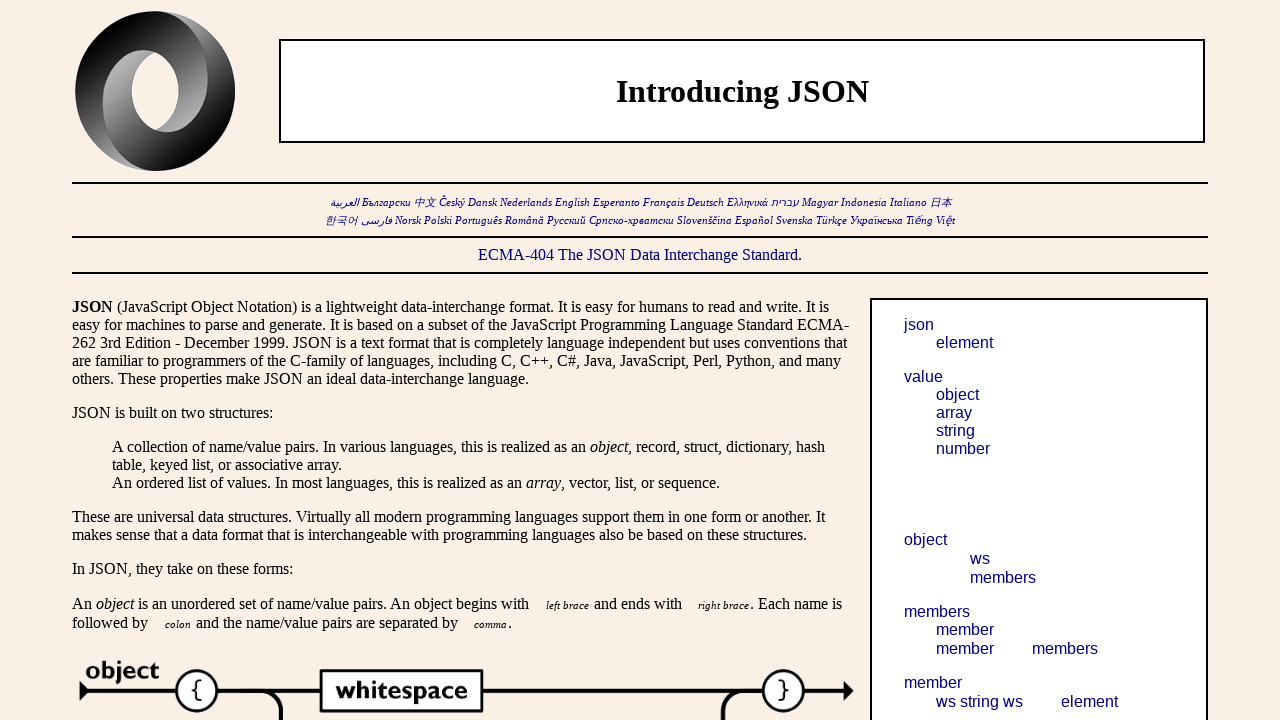

Body element loaded on new page
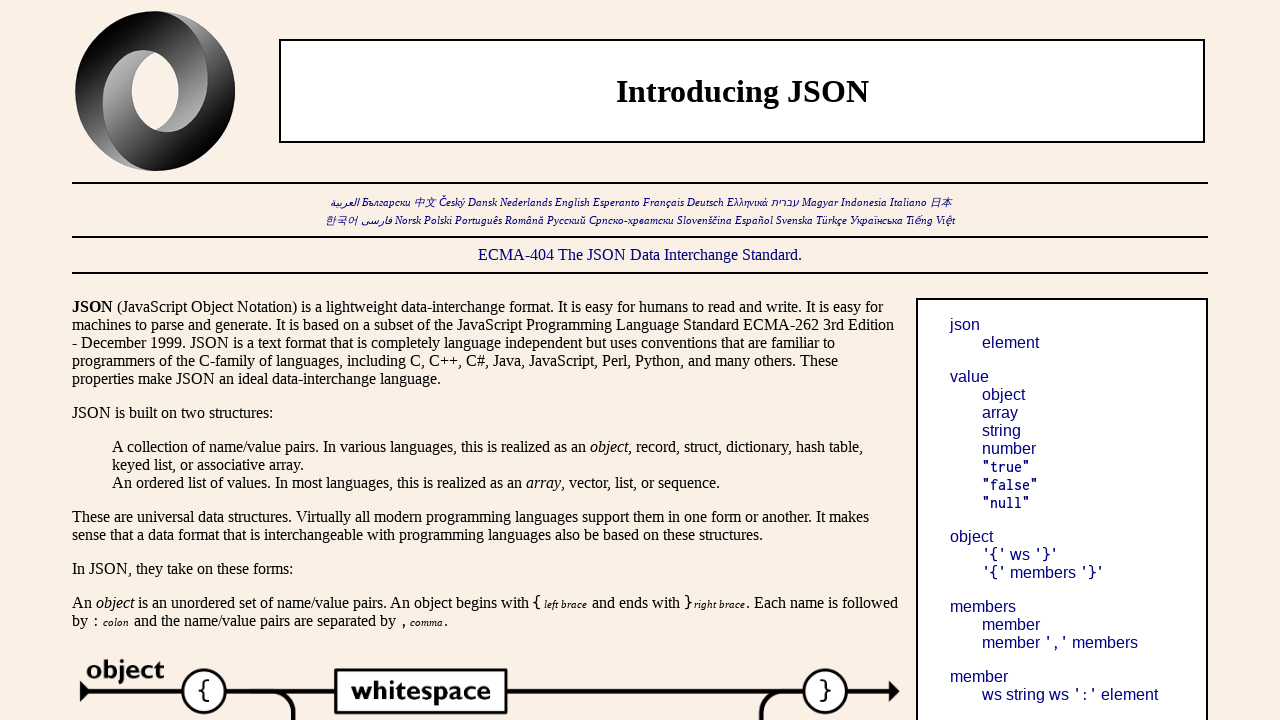

Closed the new page/window
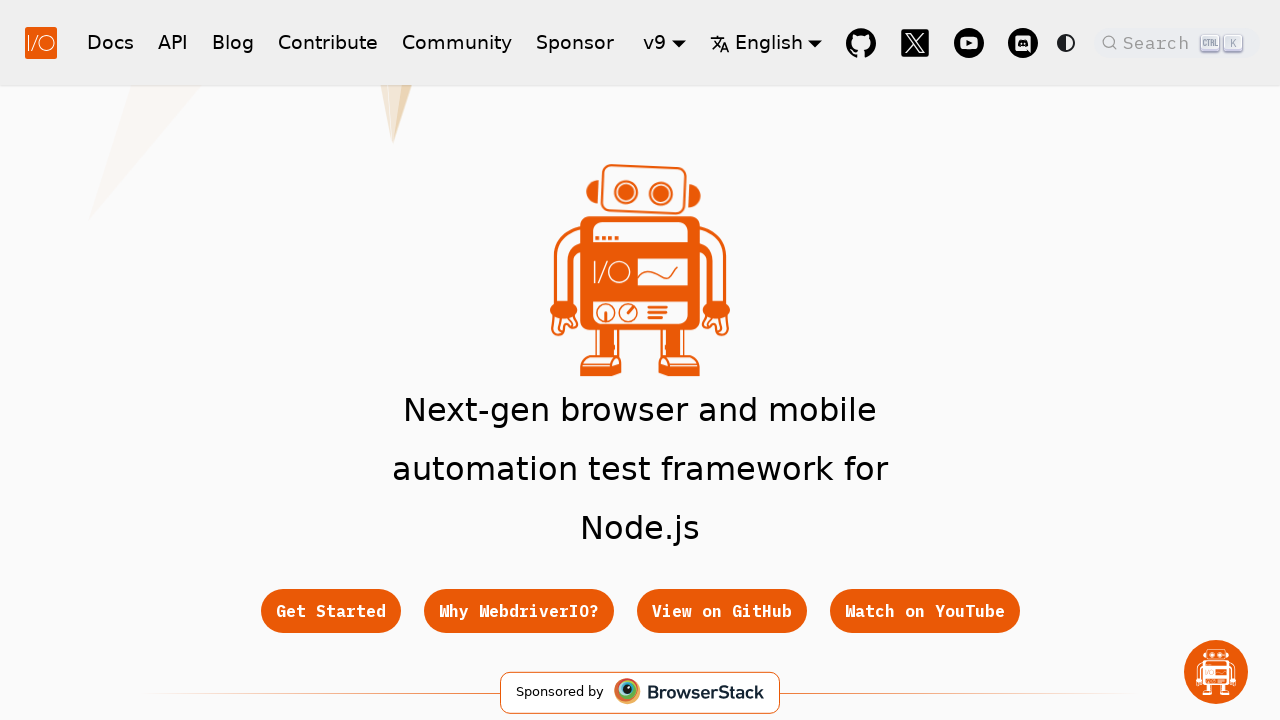

Verified original page is still accessible with body element present
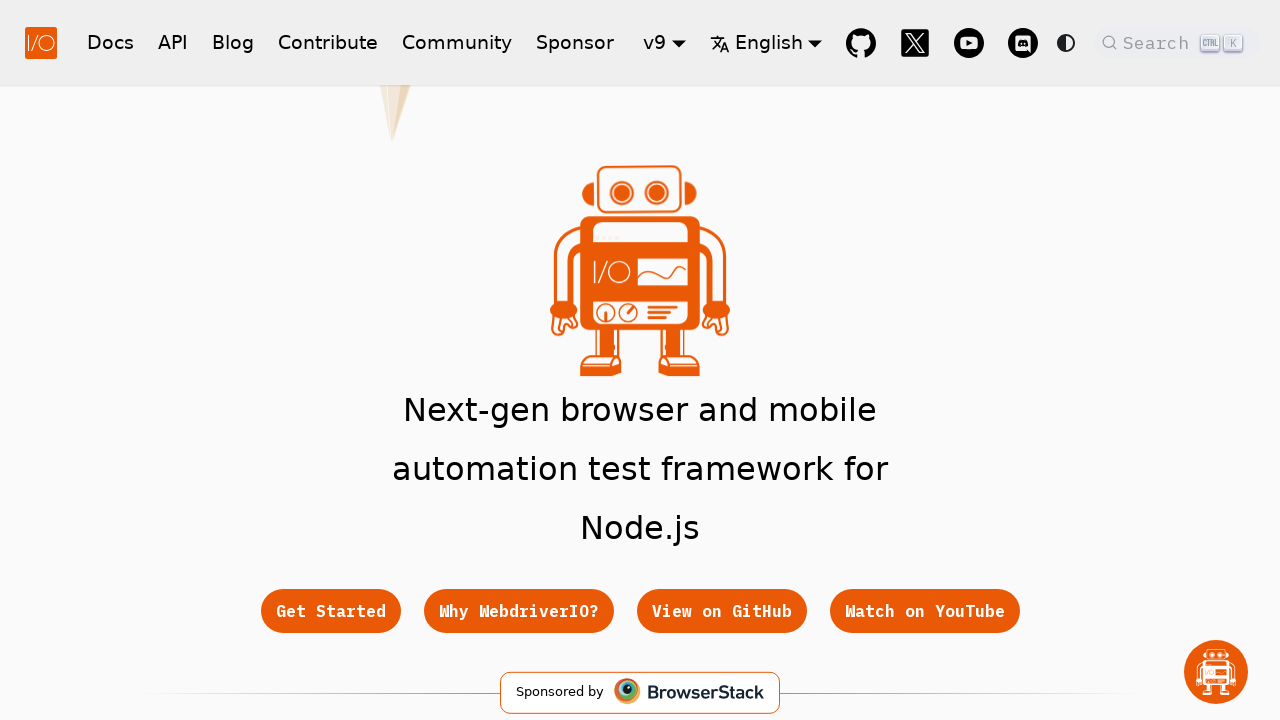

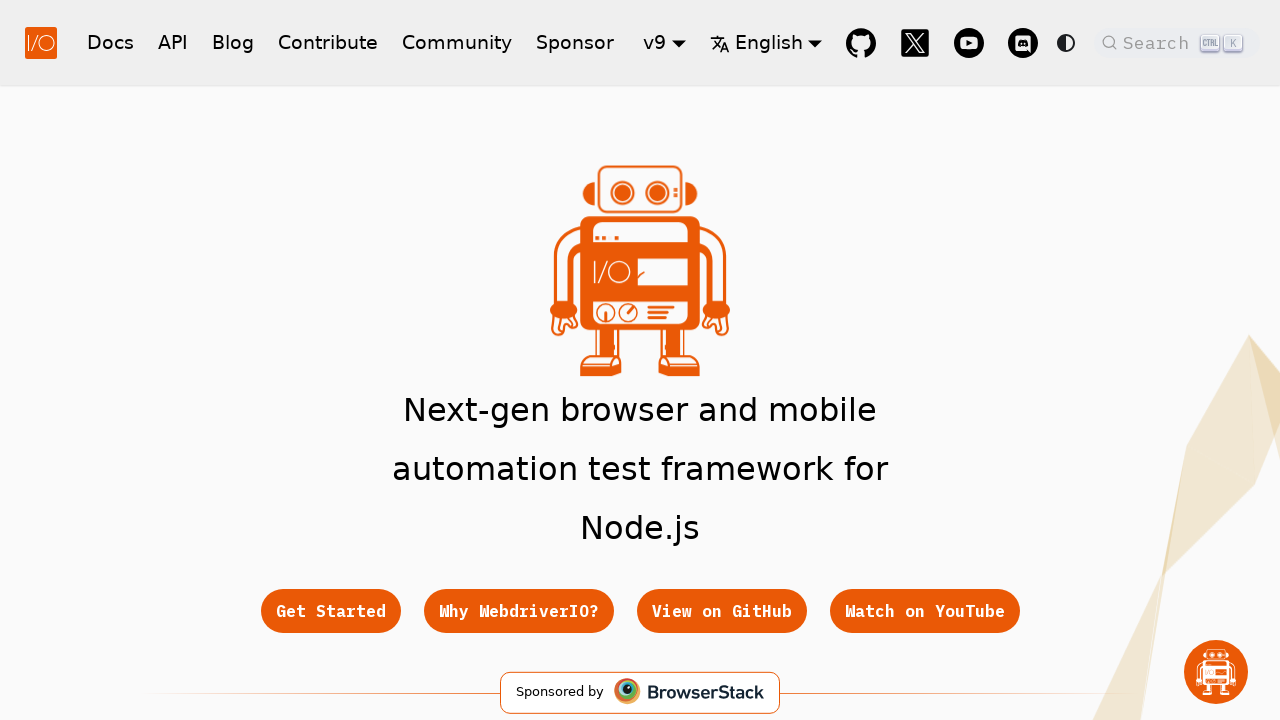